Tests JS Confirm by clicking the confirm button, dismissing the alert, and verifying the result message displays "You clicked: Cancel"

Starting URL: https://the-internet.herokuapp.com/javascript_alerts

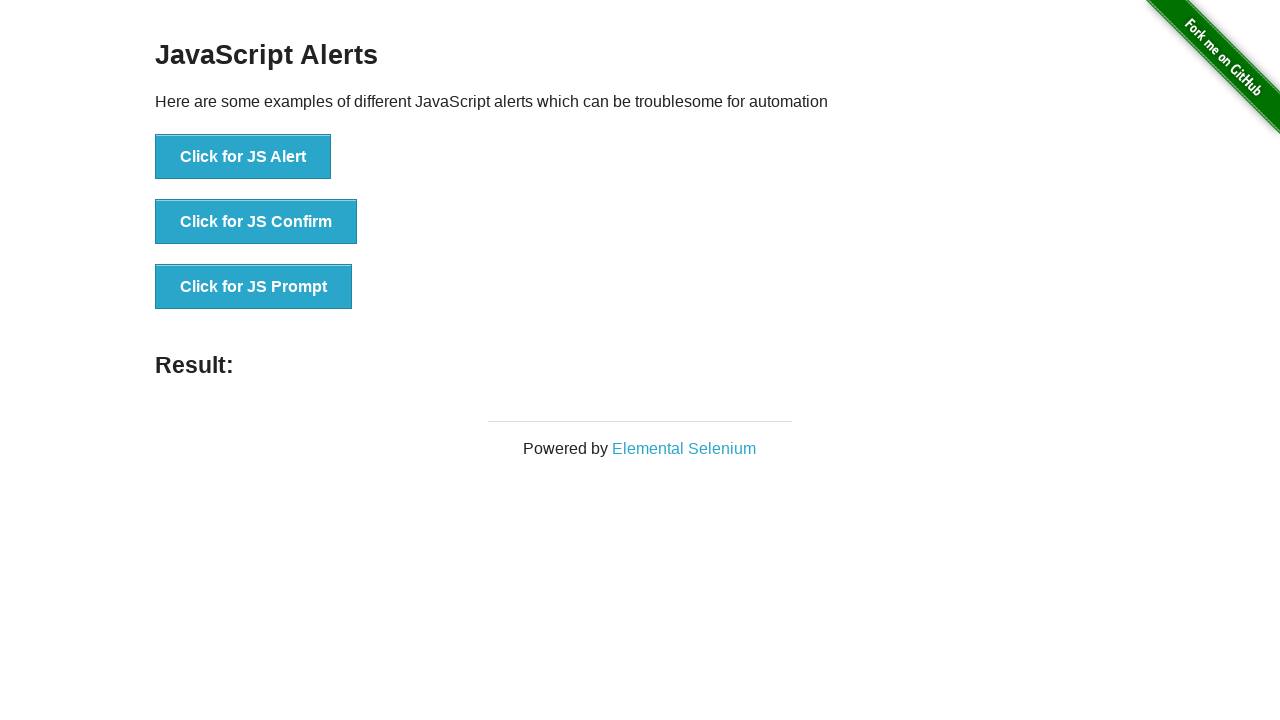

Set up dialog handler to dismiss alerts
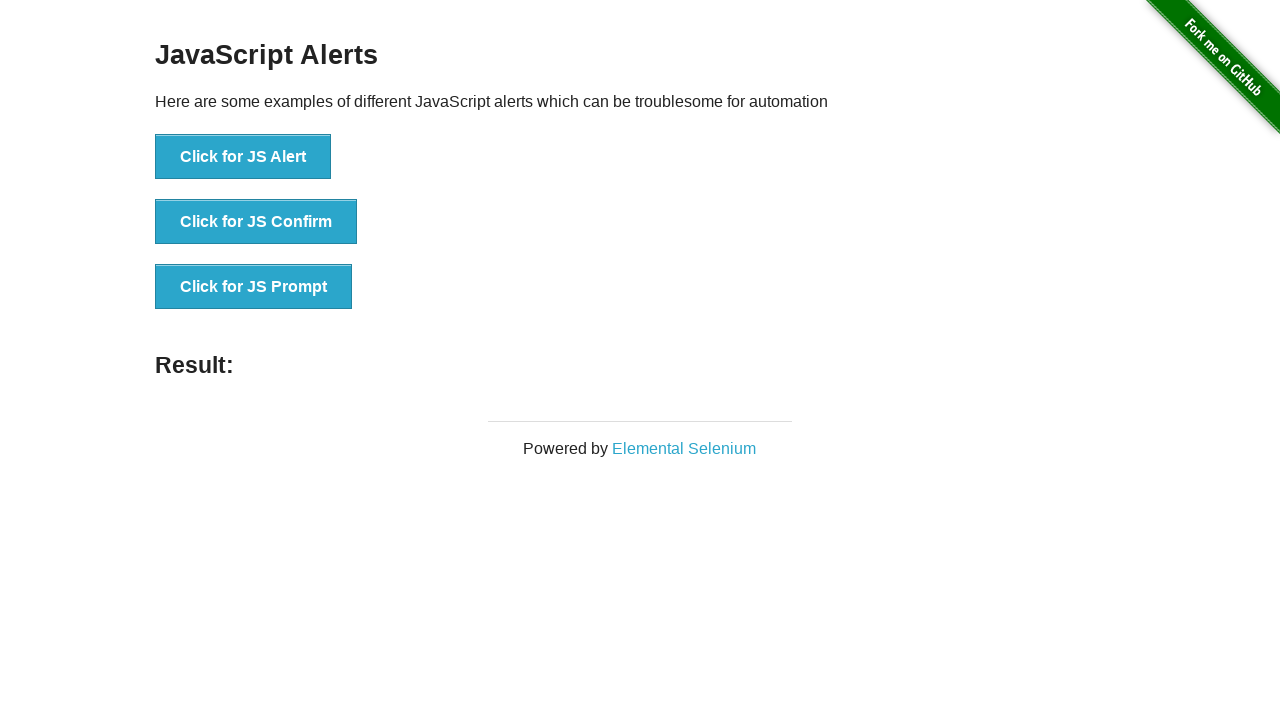

Clicked the JS Confirm button at (256, 222) on button[onclick*='jsConfirm']
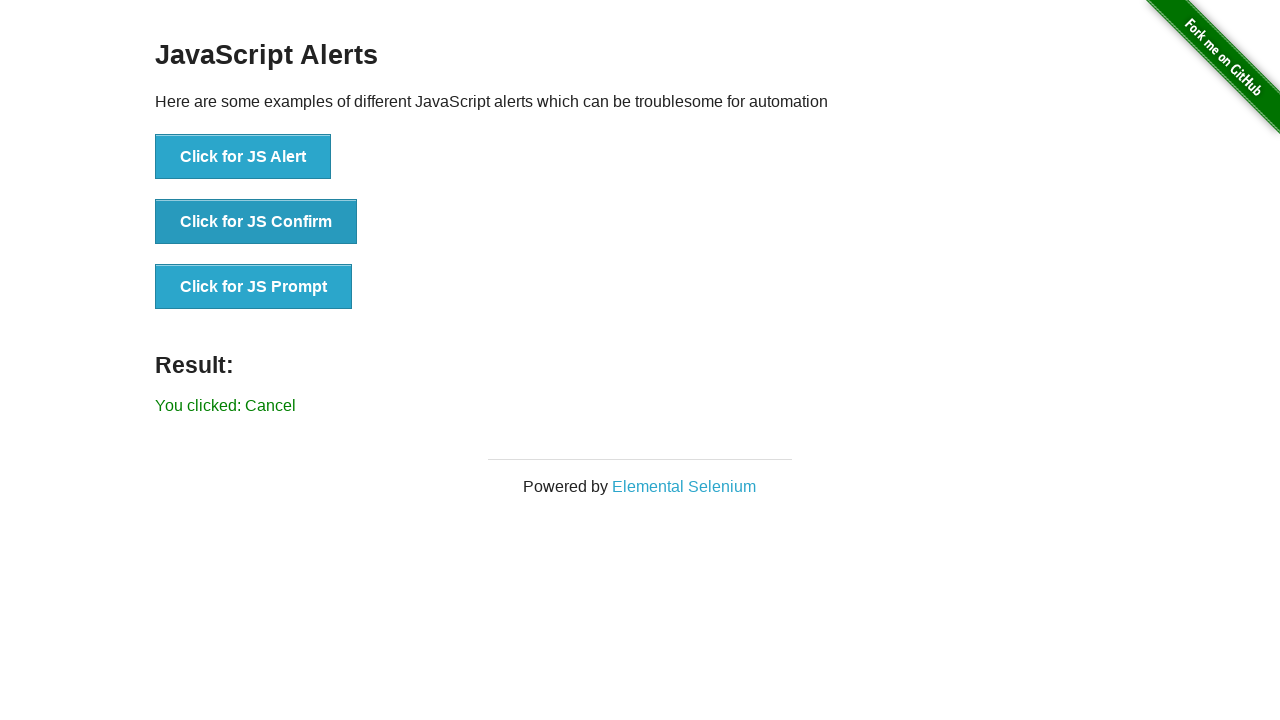

Result message element loaded
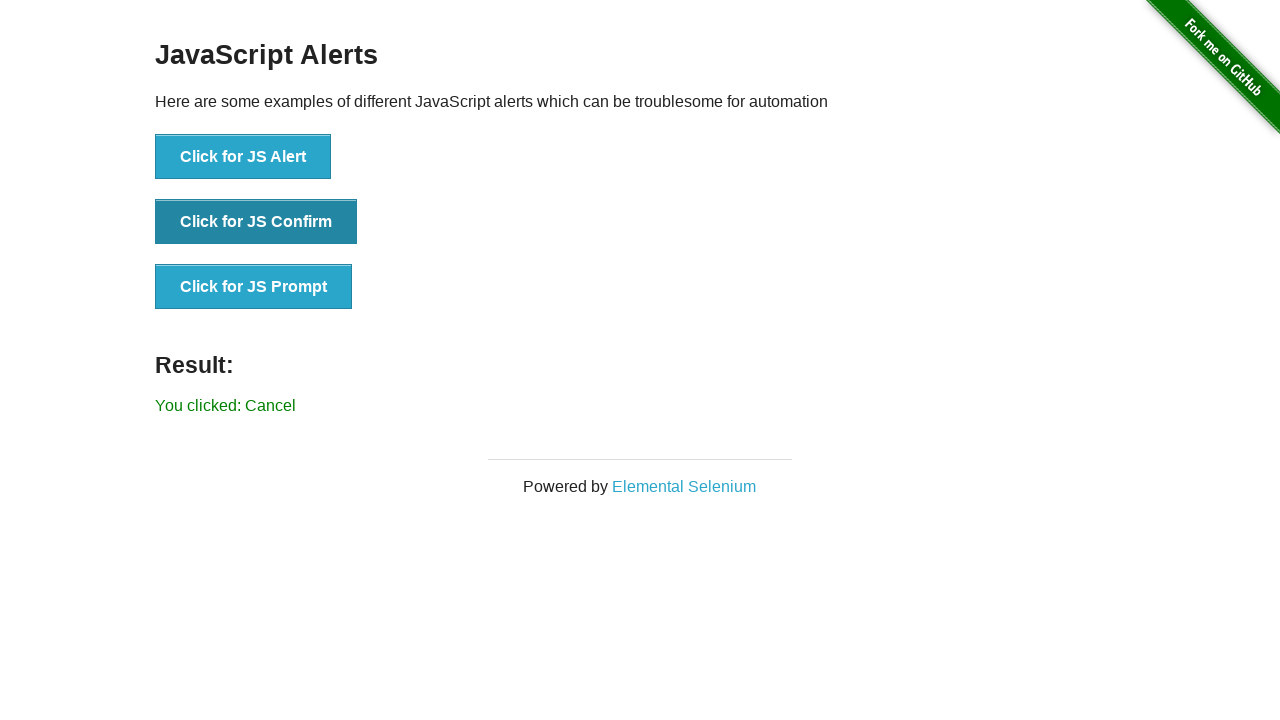

Verified result message displays 'You clicked: Cancel'
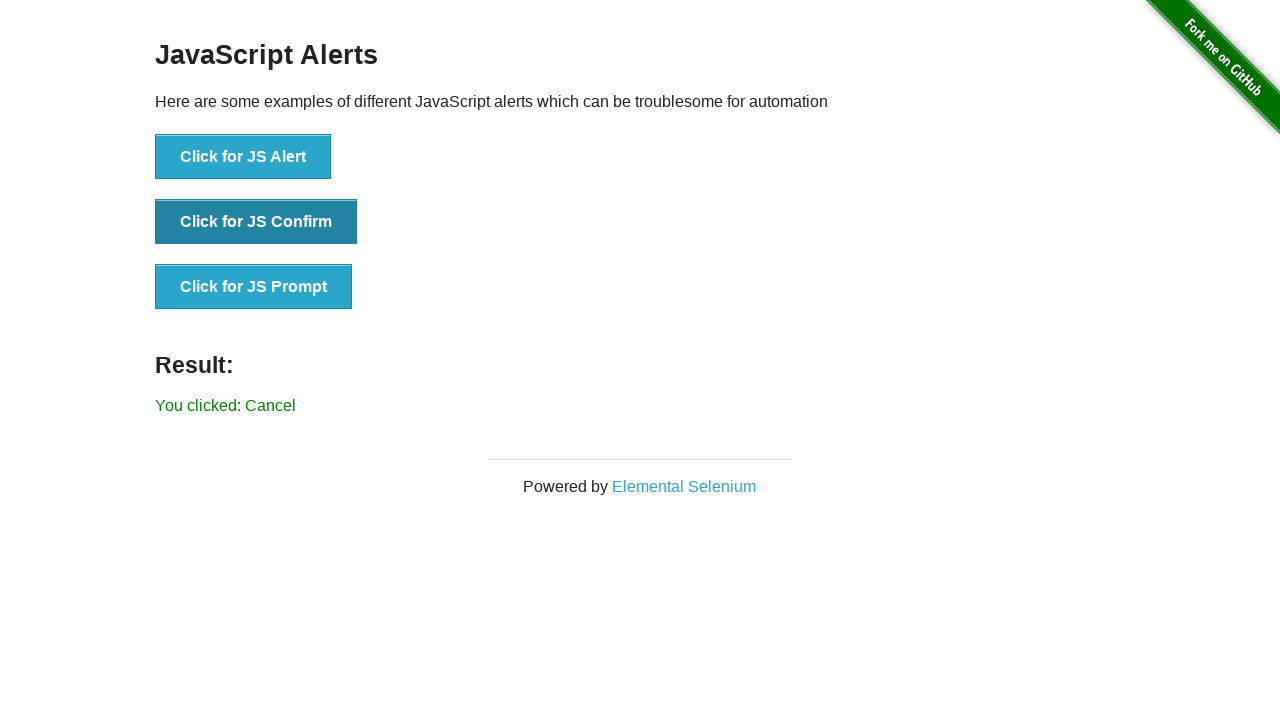

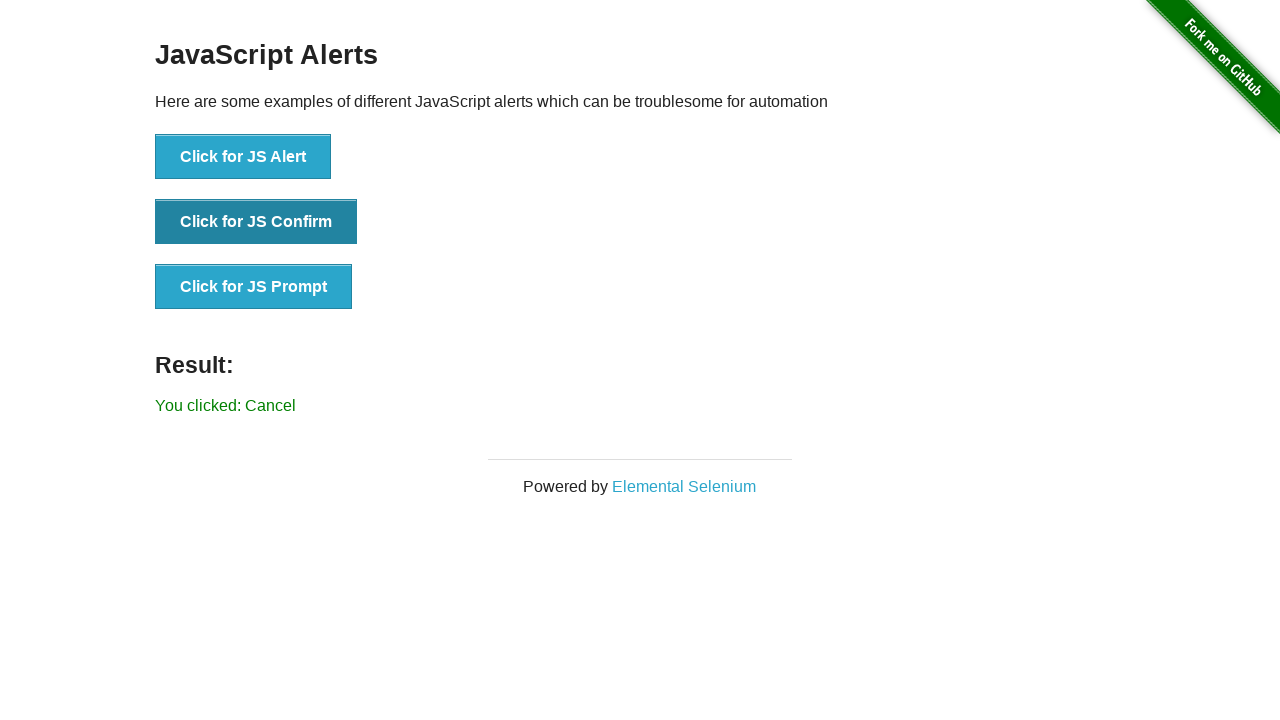